Tests iframe switching functionality by navigating to a W3Schools Try It page, switching to an iframe, clicking a button that triggers a JavaScript confirm dialog, accepting the alert, then switching back to the main content and clicking another element.

Starting URL: https://www.w3schools.com/jsref/tryit.asp?filename=tryjsref_confirm

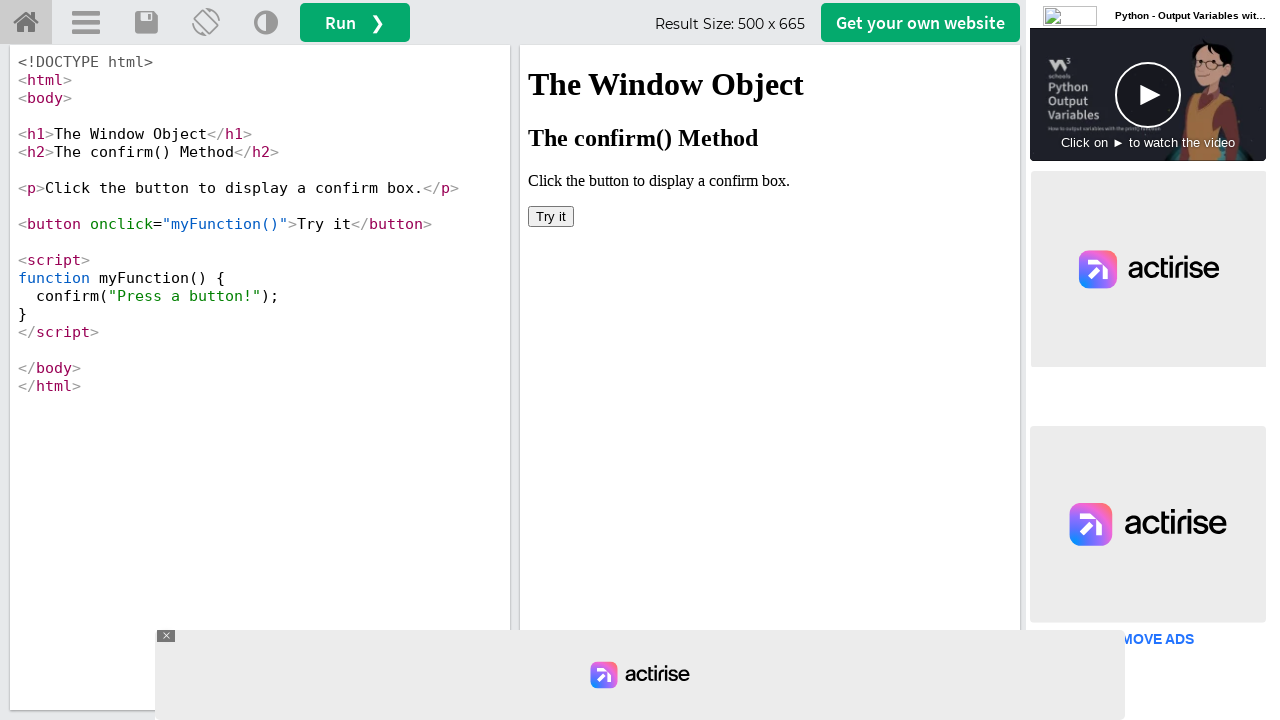

Located iframe with id 'iframeResult'
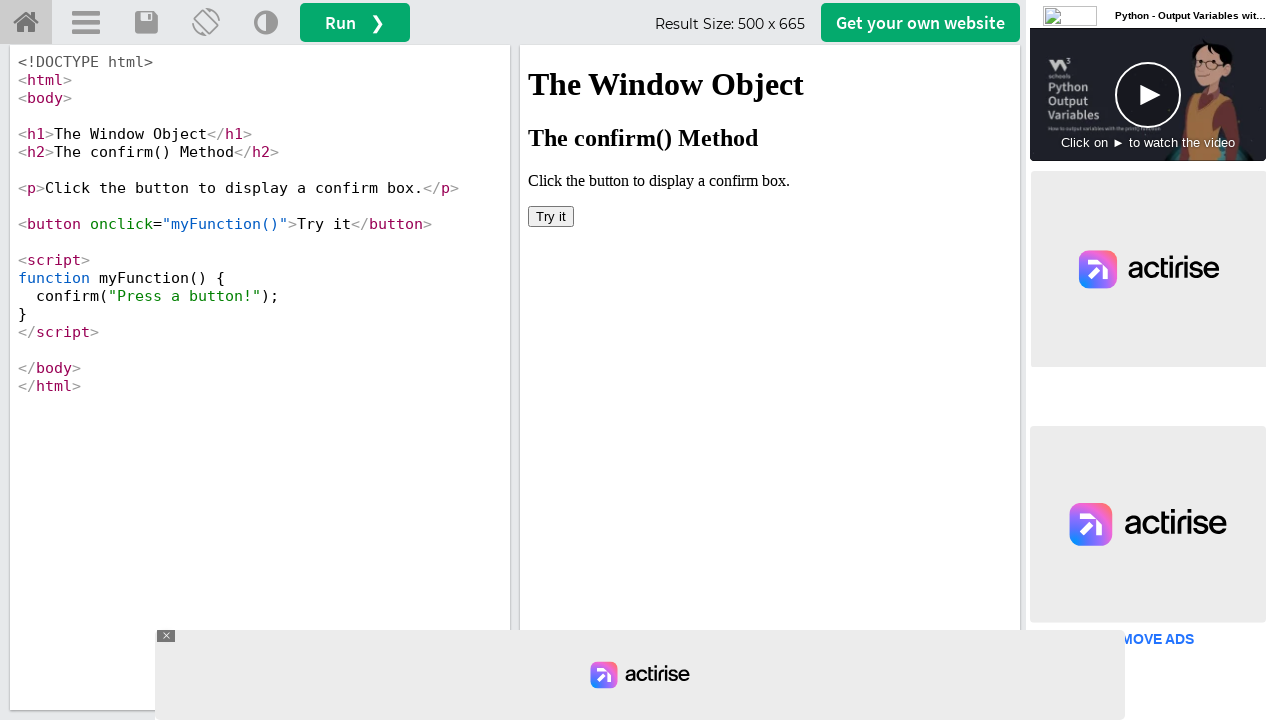

Clicked 'Try it' button inside iframe to trigger confirm dialog at (551, 216) on iframe#iframeResult >> internal:control=enter-frame >> button[onclick='myFunctio
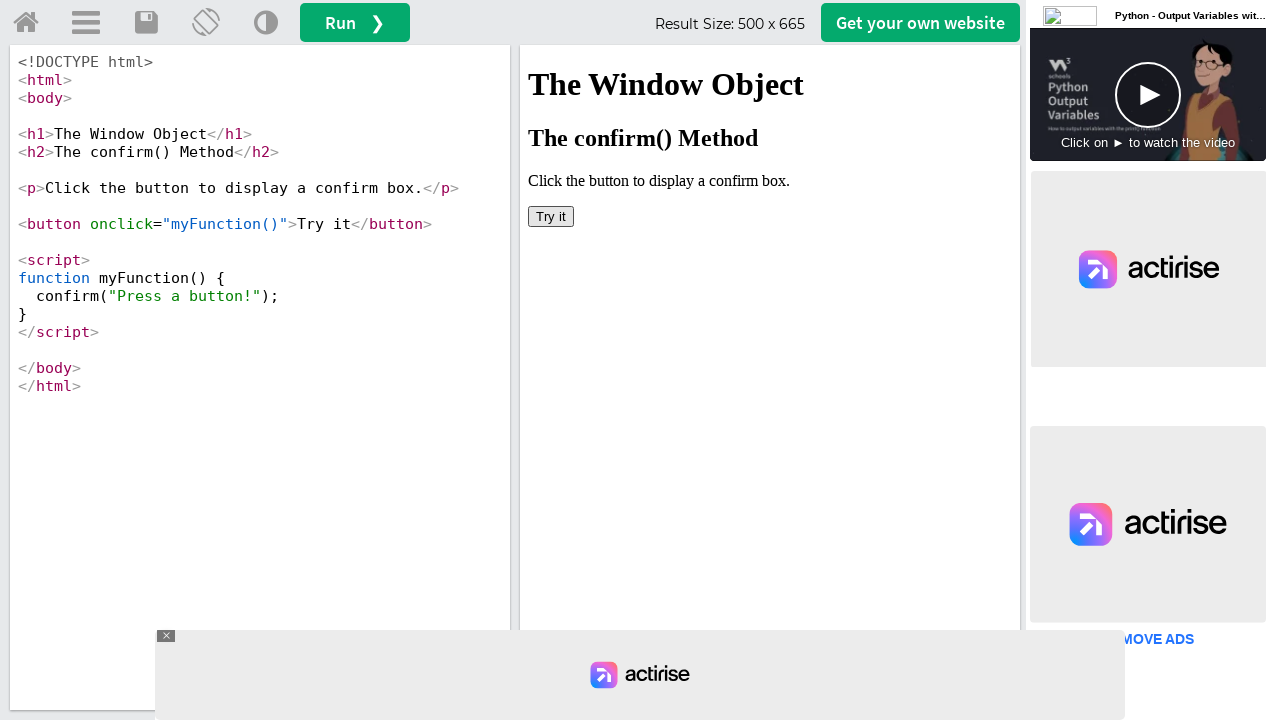

Set up dialog handler to accept confirm dialog
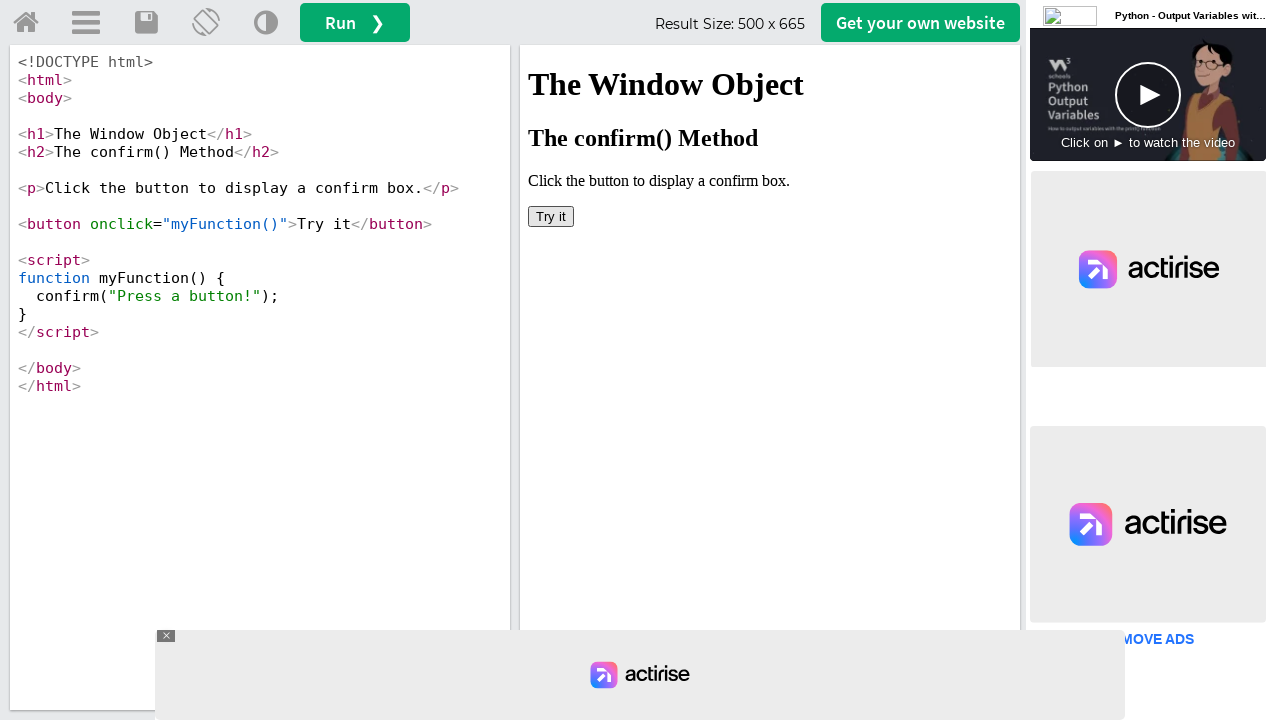

Waited 500ms for dialog to be processed
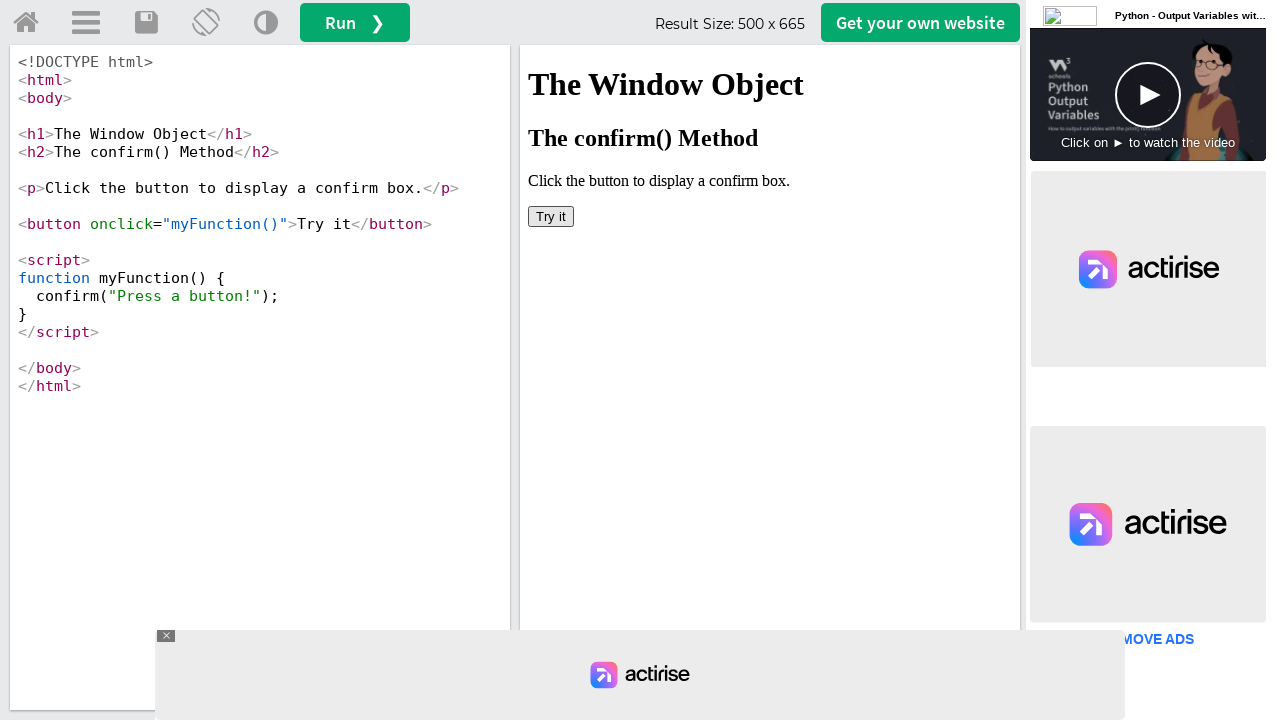

Clicked 'Get Certified' button in main content after switching from iframe at (920, 22) on a#getwebsitebtn
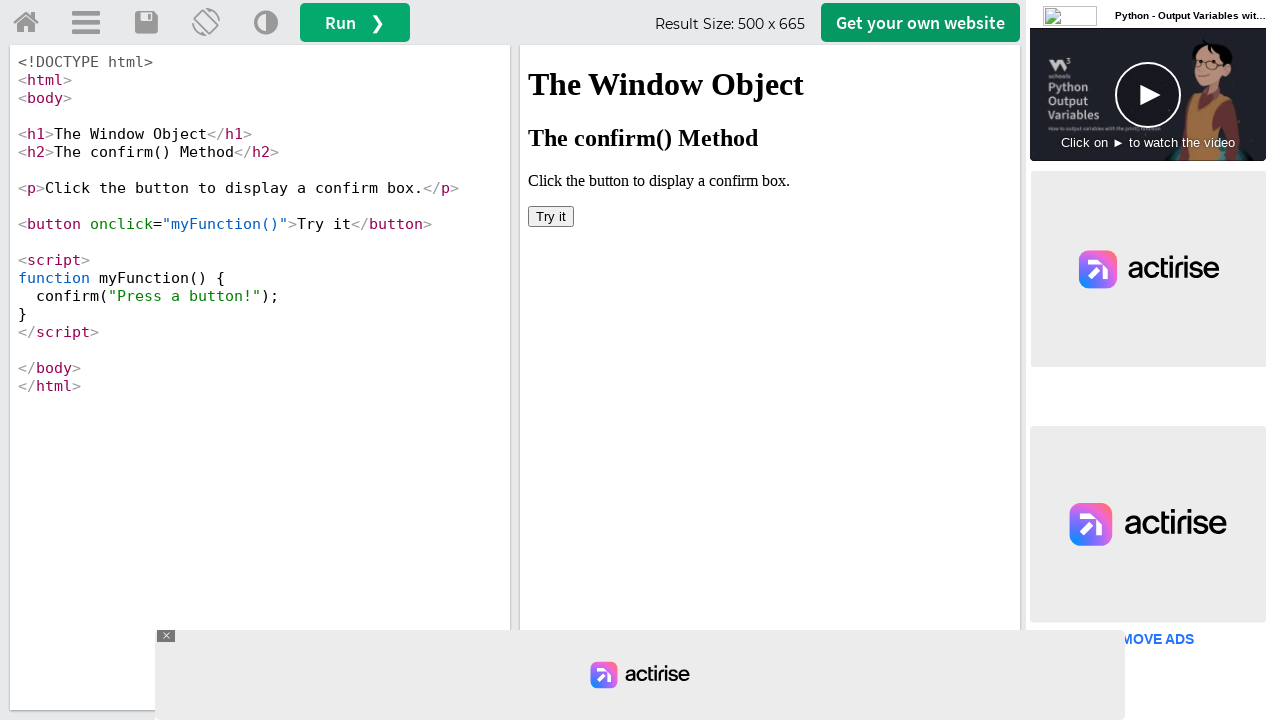

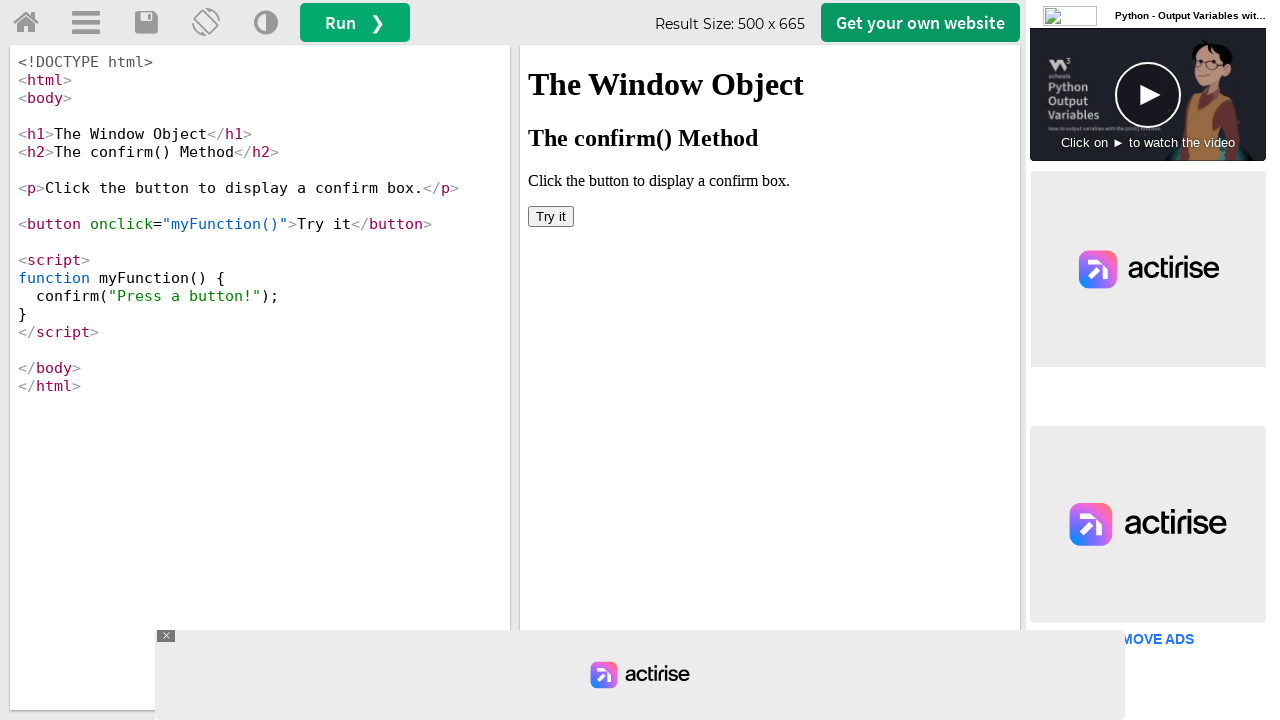